Tests alert handling functionality by triggering validation alerts on the SBI banking website without attempting to log in

Starting URL: https://retail.onlinesbi.sbi/retail/login.htm

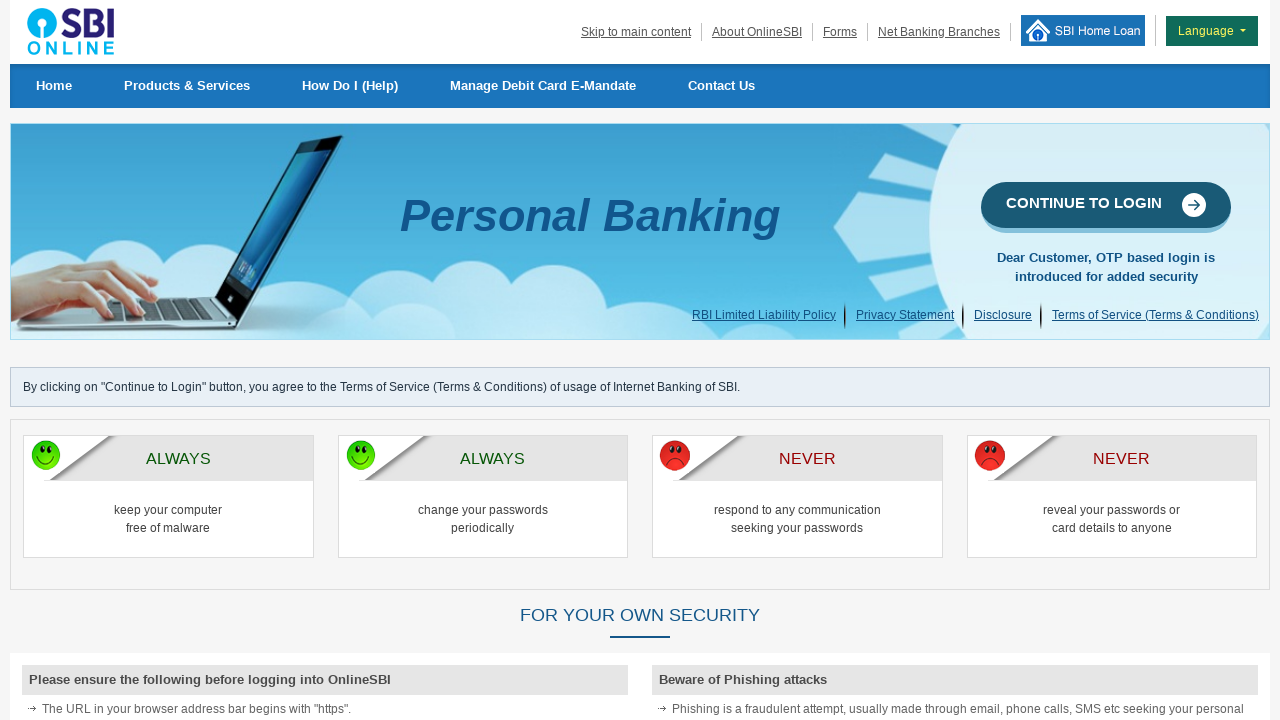

Clicked on CONTINUE TO LOGIN link at (1106, 207) on text=CONTINUE TO LOGIN
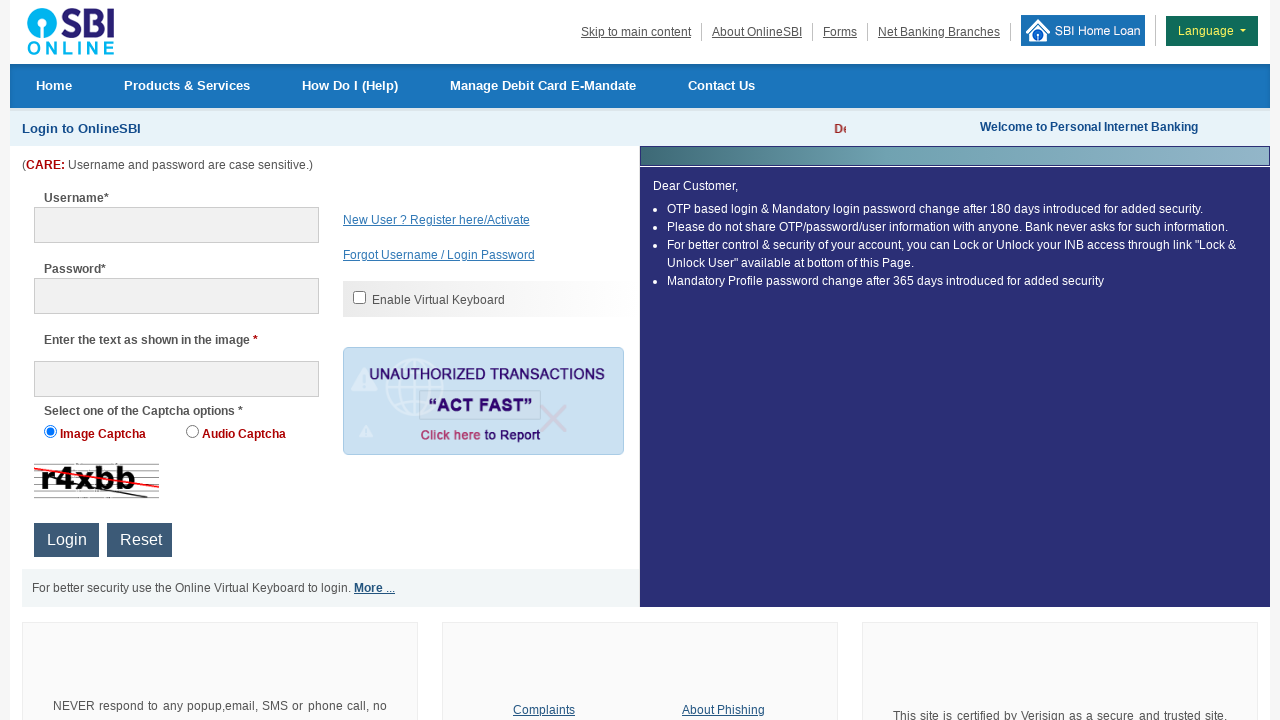

Clicked Login button without credentials to trigger validation alert at (66, 540) on #Button2
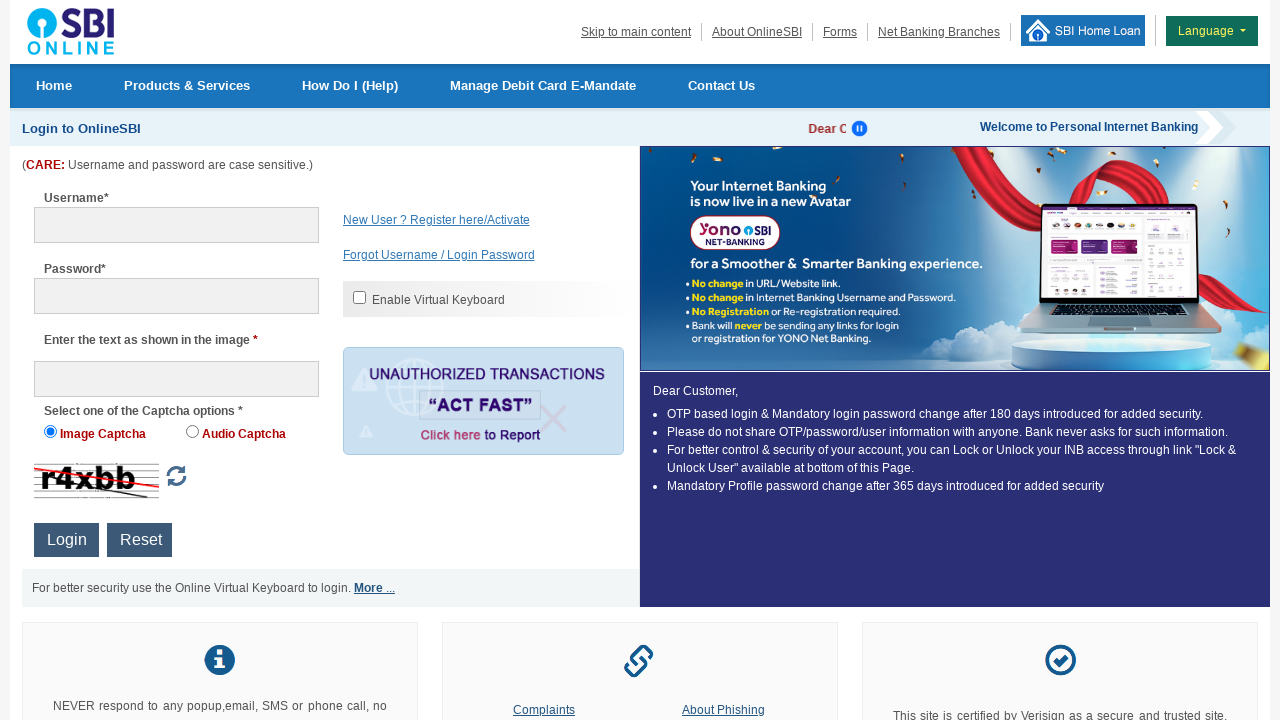

Clicked on New User Registration link at (491, 220) on text=New User ? Register here/Activate
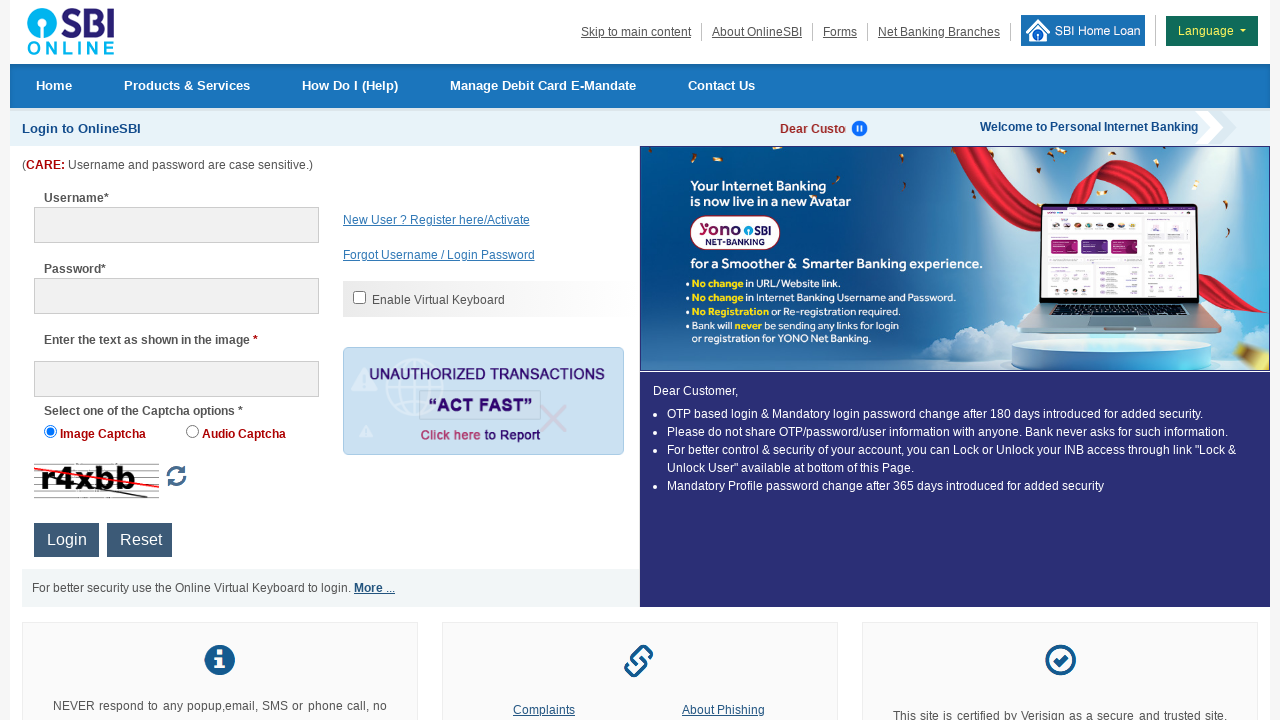

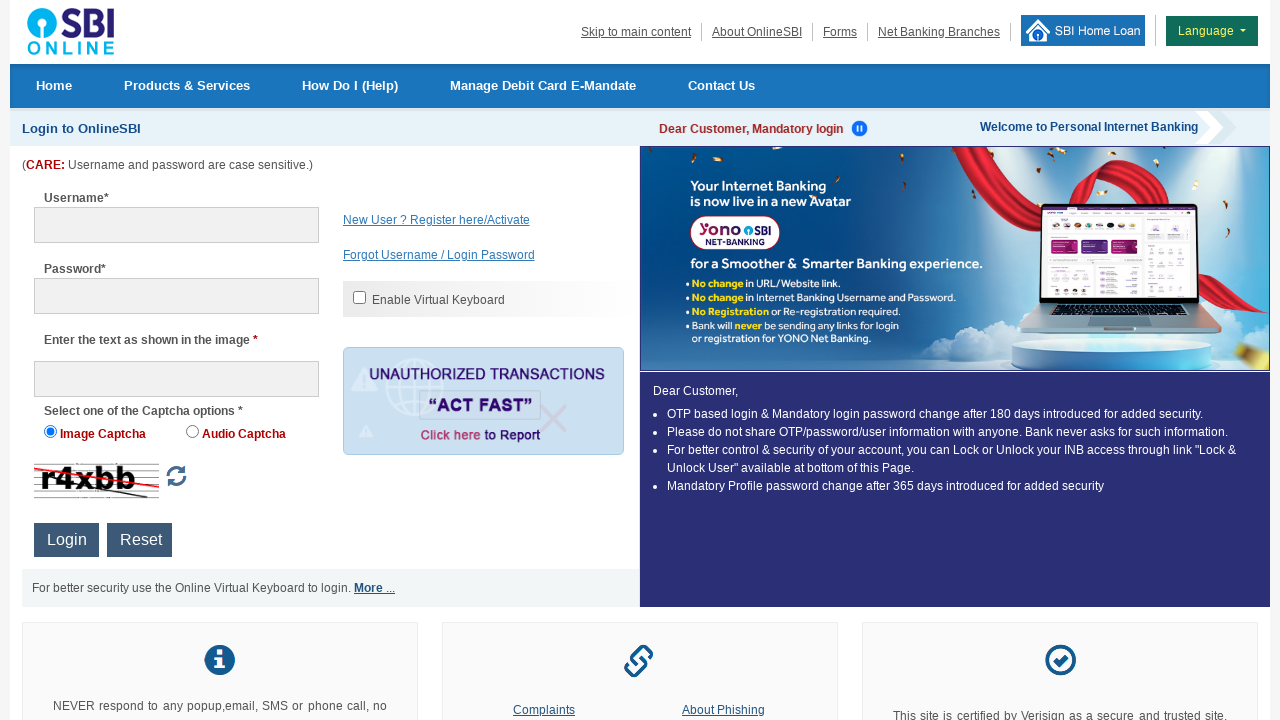